Tests checkbox state changes by clicking and verifying checked property updates

Starting URL: http://watir.com/examples/forms_with_input_elements.html

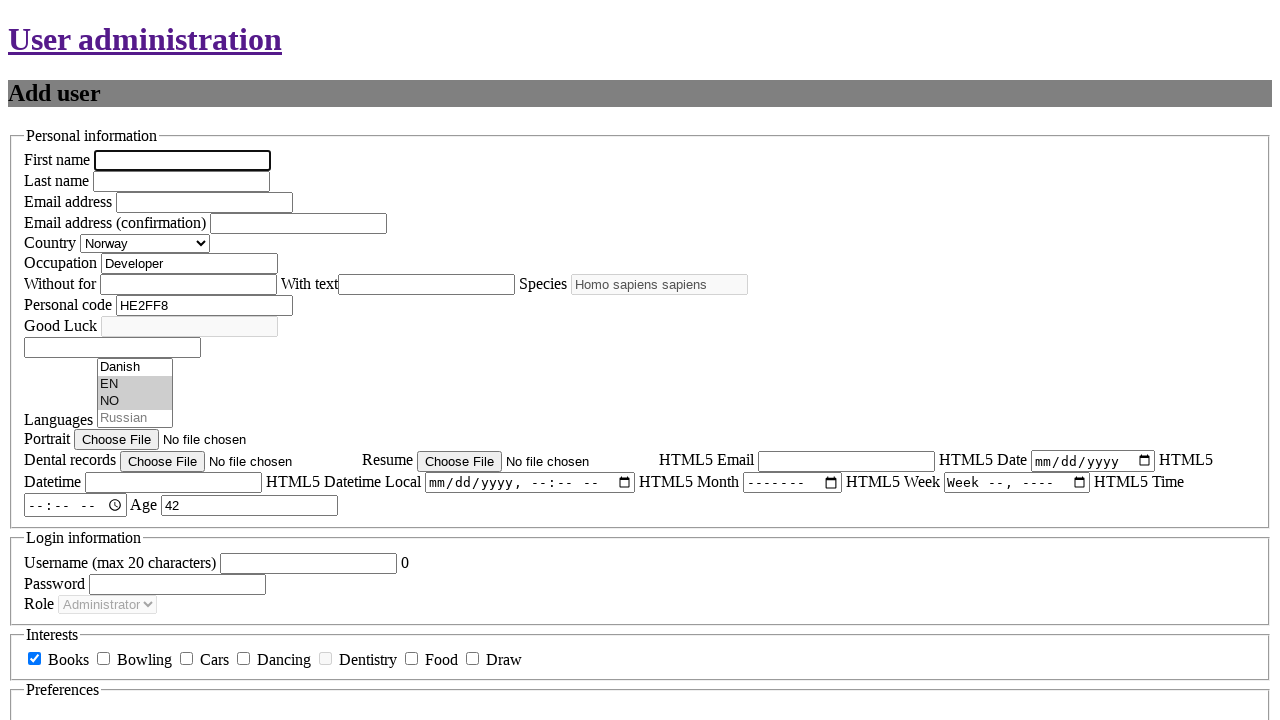

Navigated to forms with input elements page
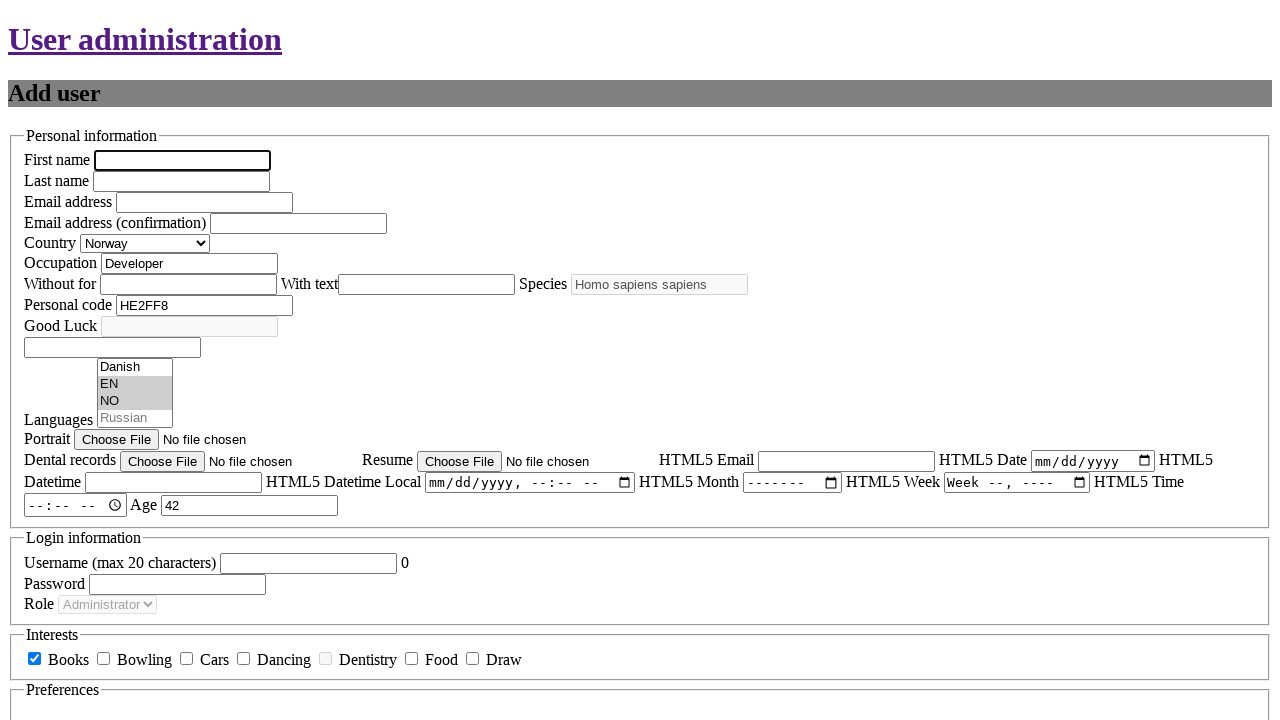

Located checkbox element with id 'new_user_interests_books'
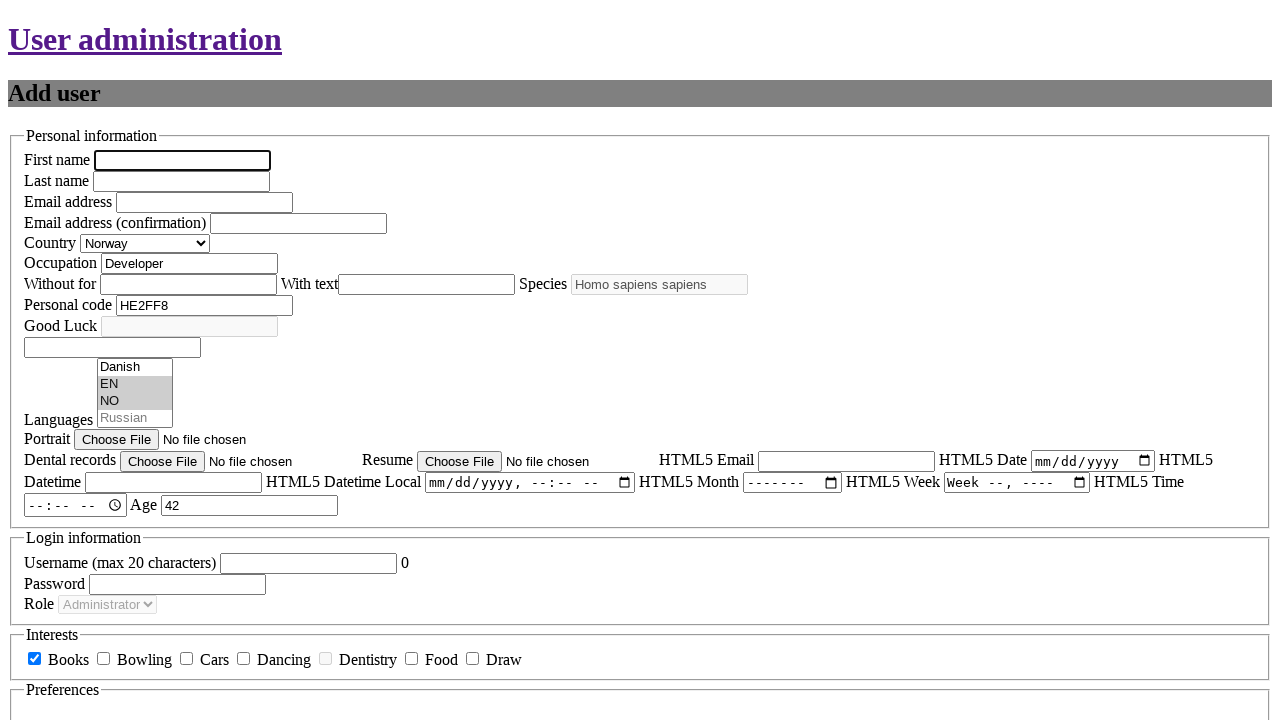

Clicked checkbox to change its state at (34, 659) on #new_user_interests_books
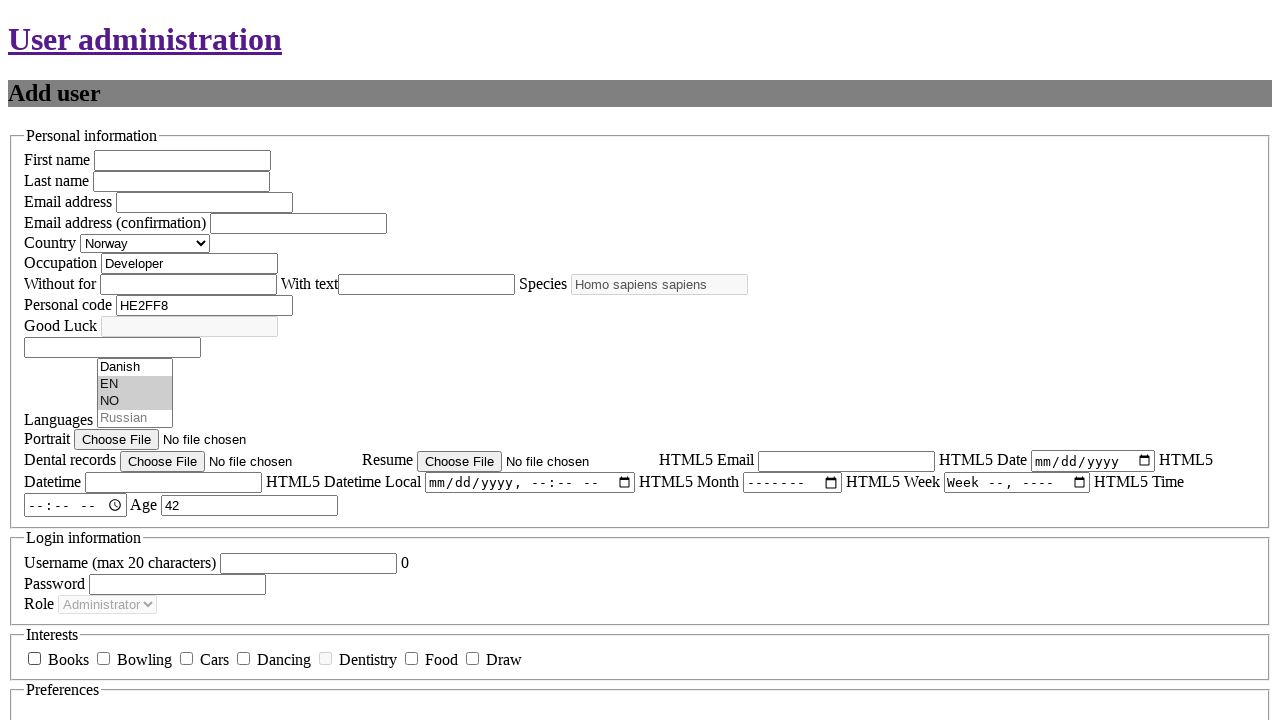

Retrieved checkbox checked property value: False
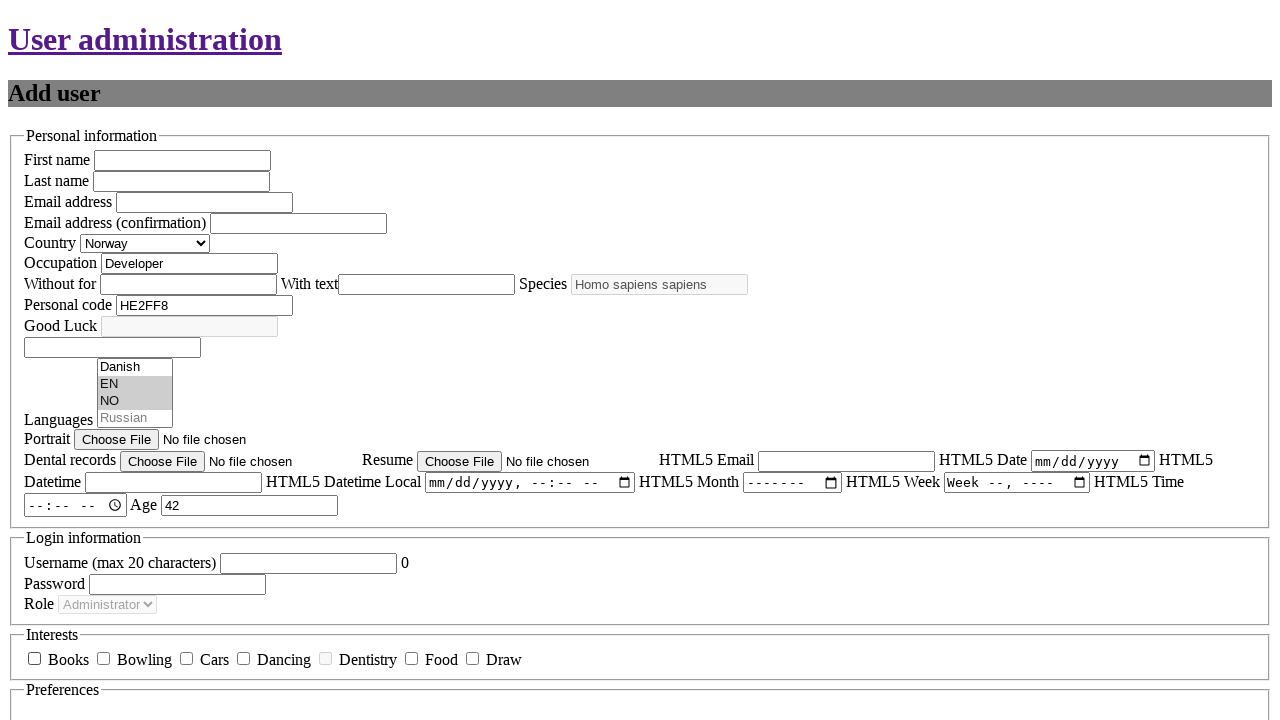

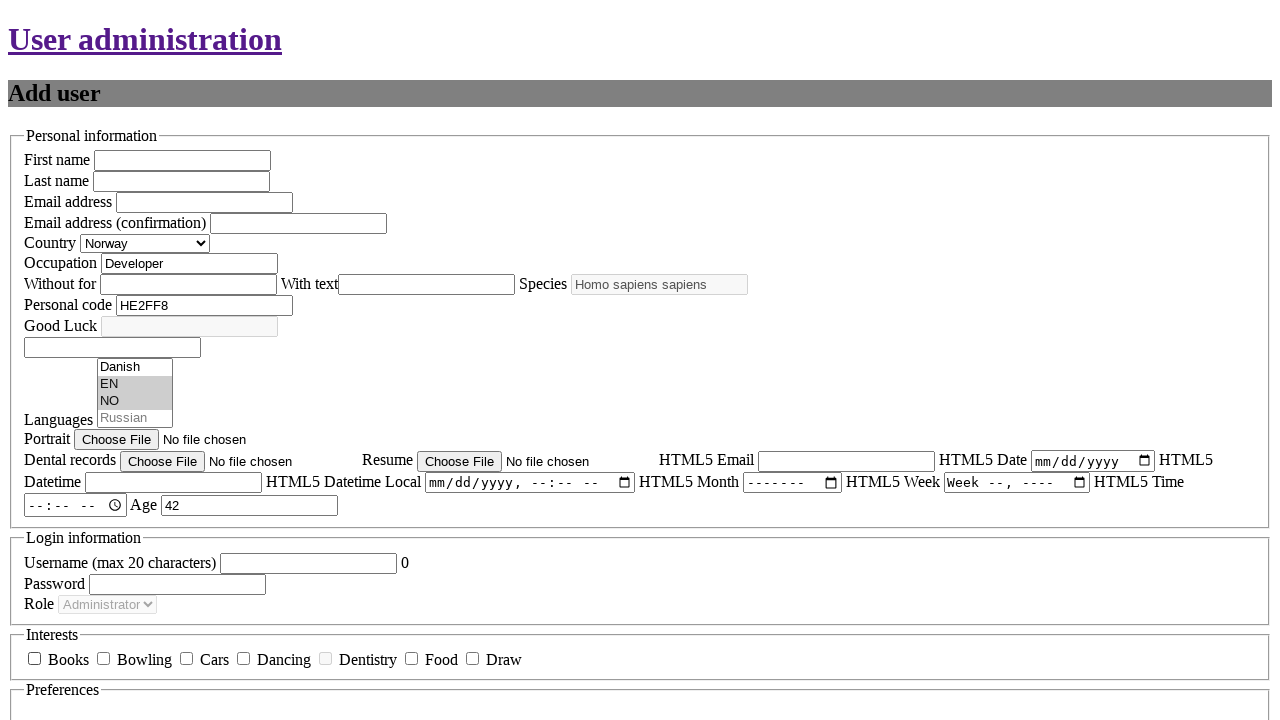